Navigates to Selenium Easy test page, maximizes the window, and retrieves the page title

Starting URL: http://www.seleniumeasy.com/test/

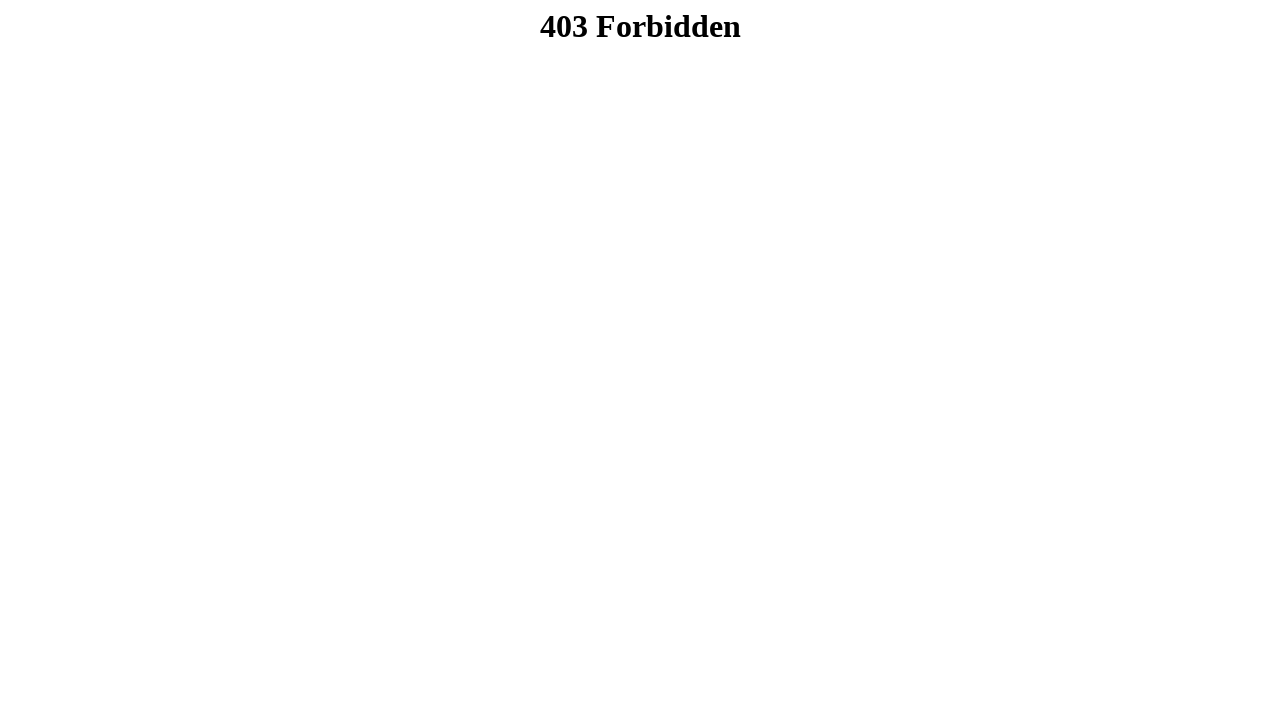

Set viewport size to 1920x1080
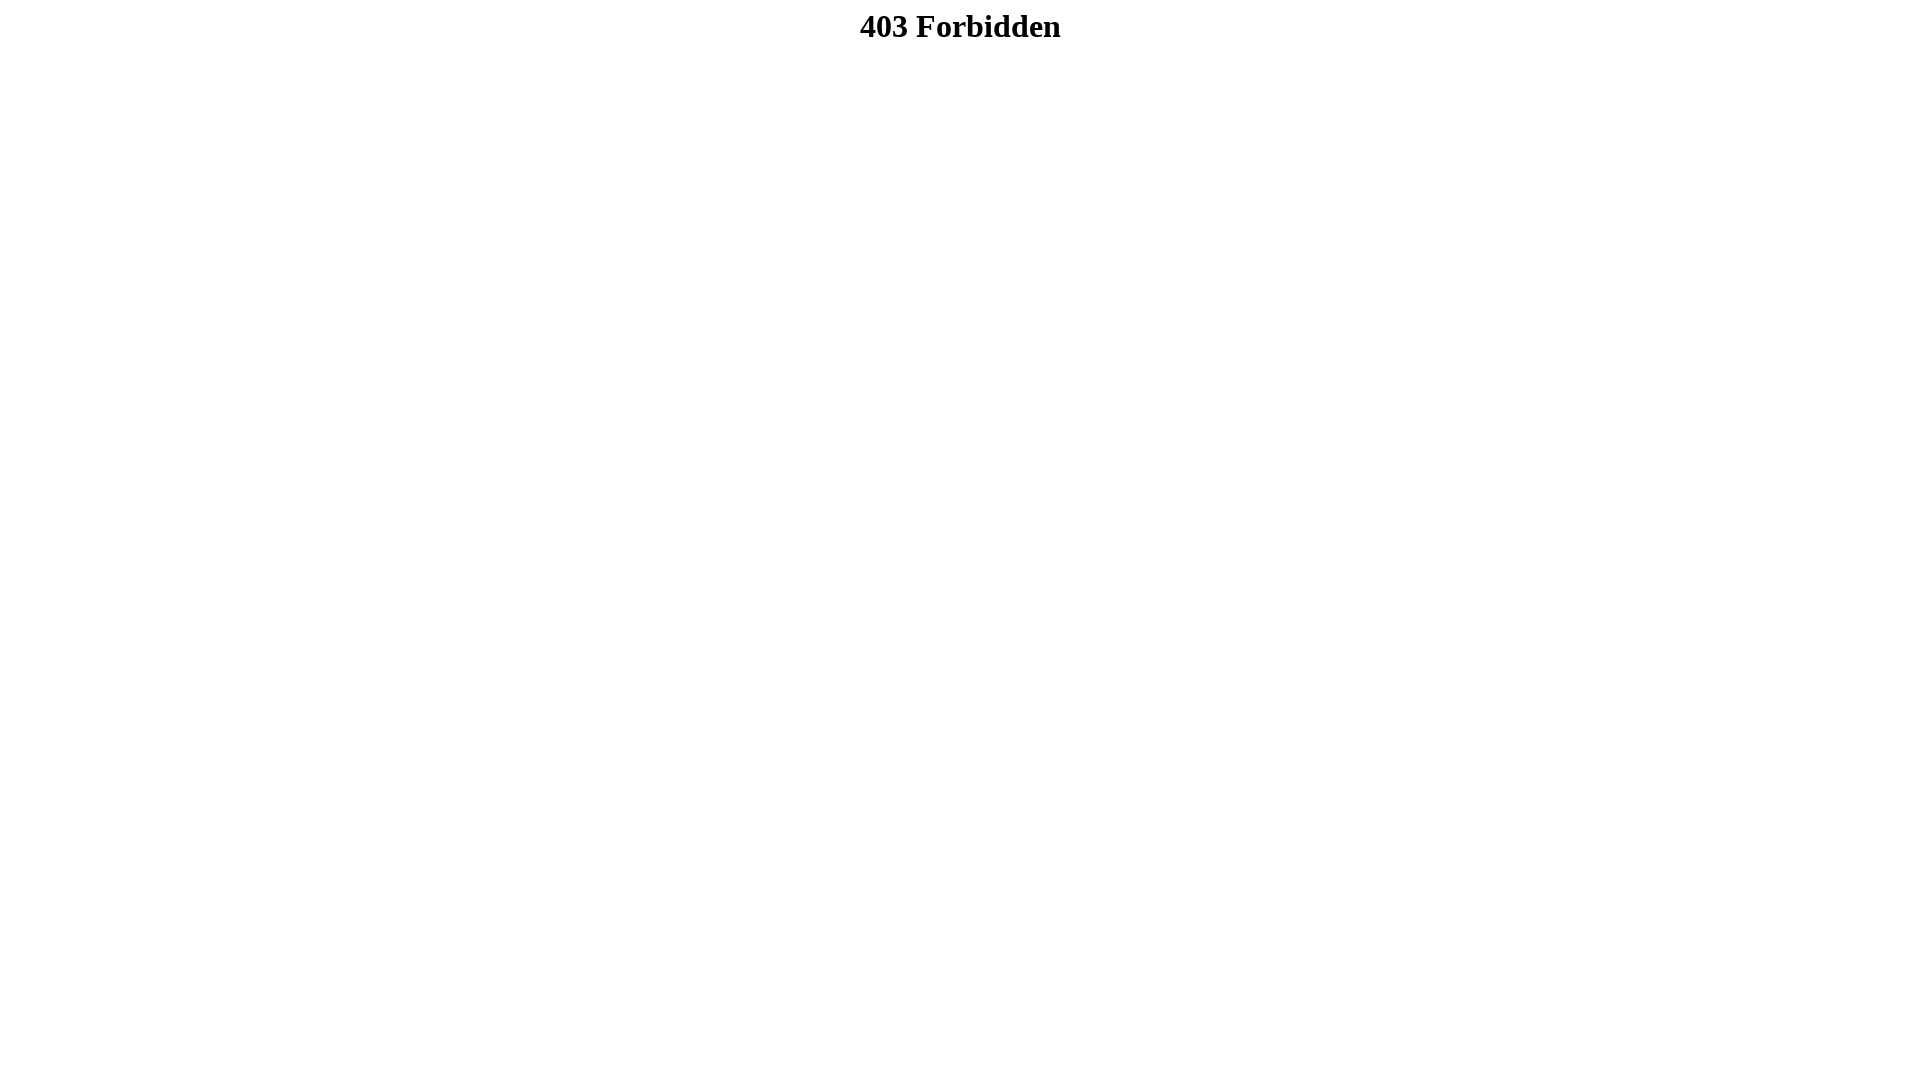

Page DOM content loaded
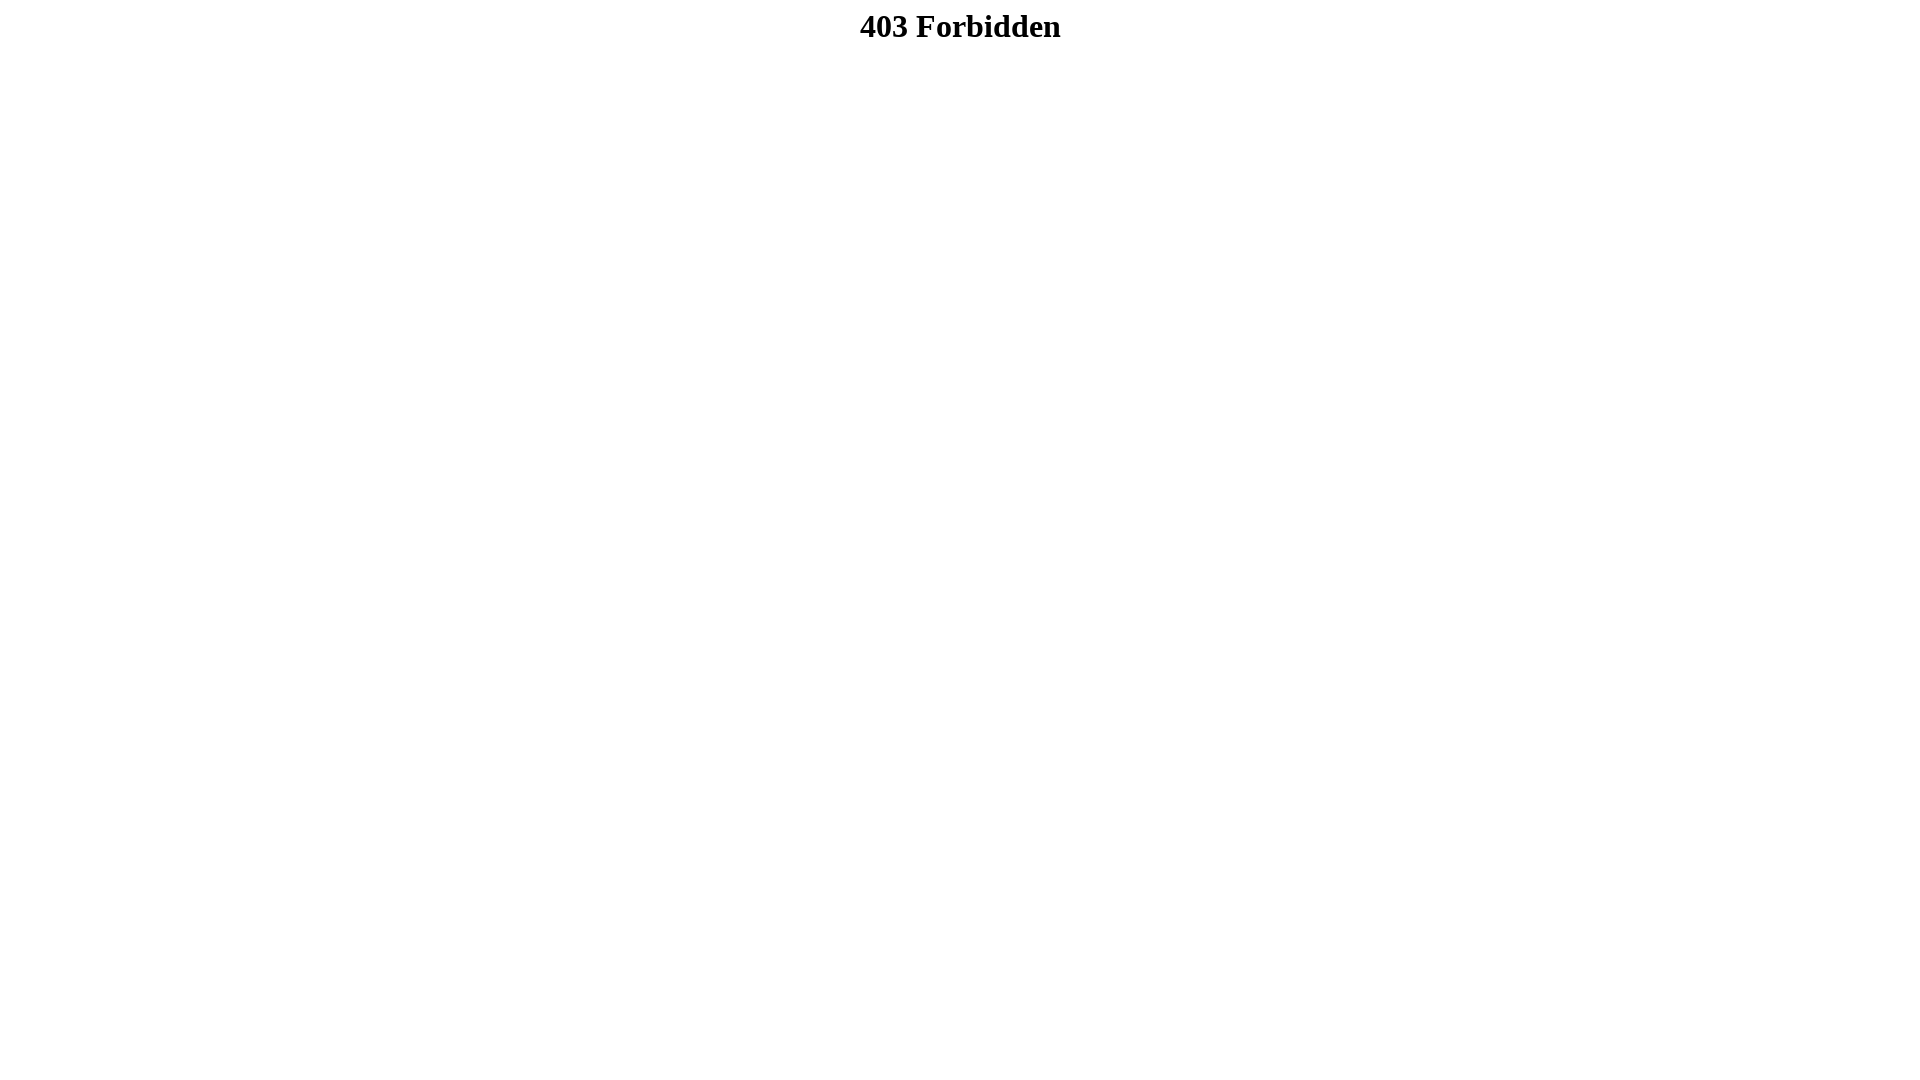

Retrieved page title: 403 Forbidden
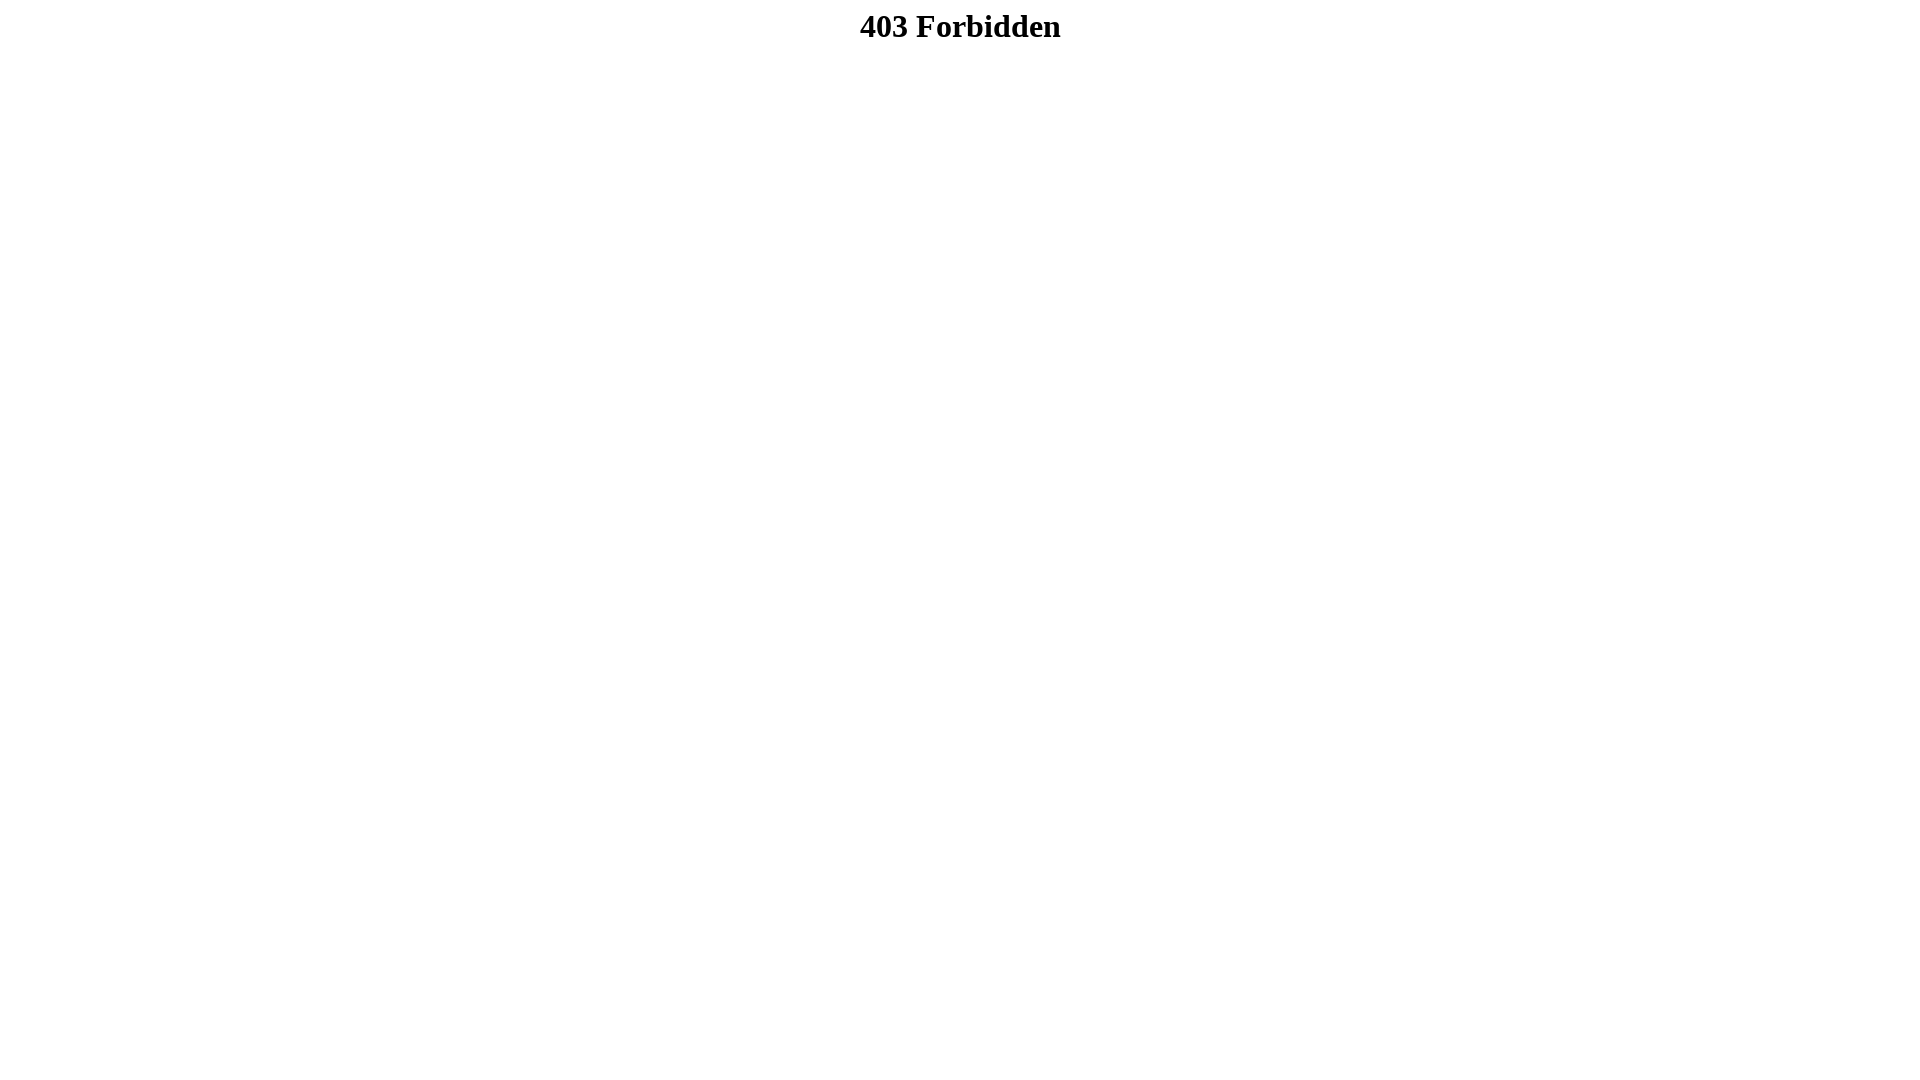

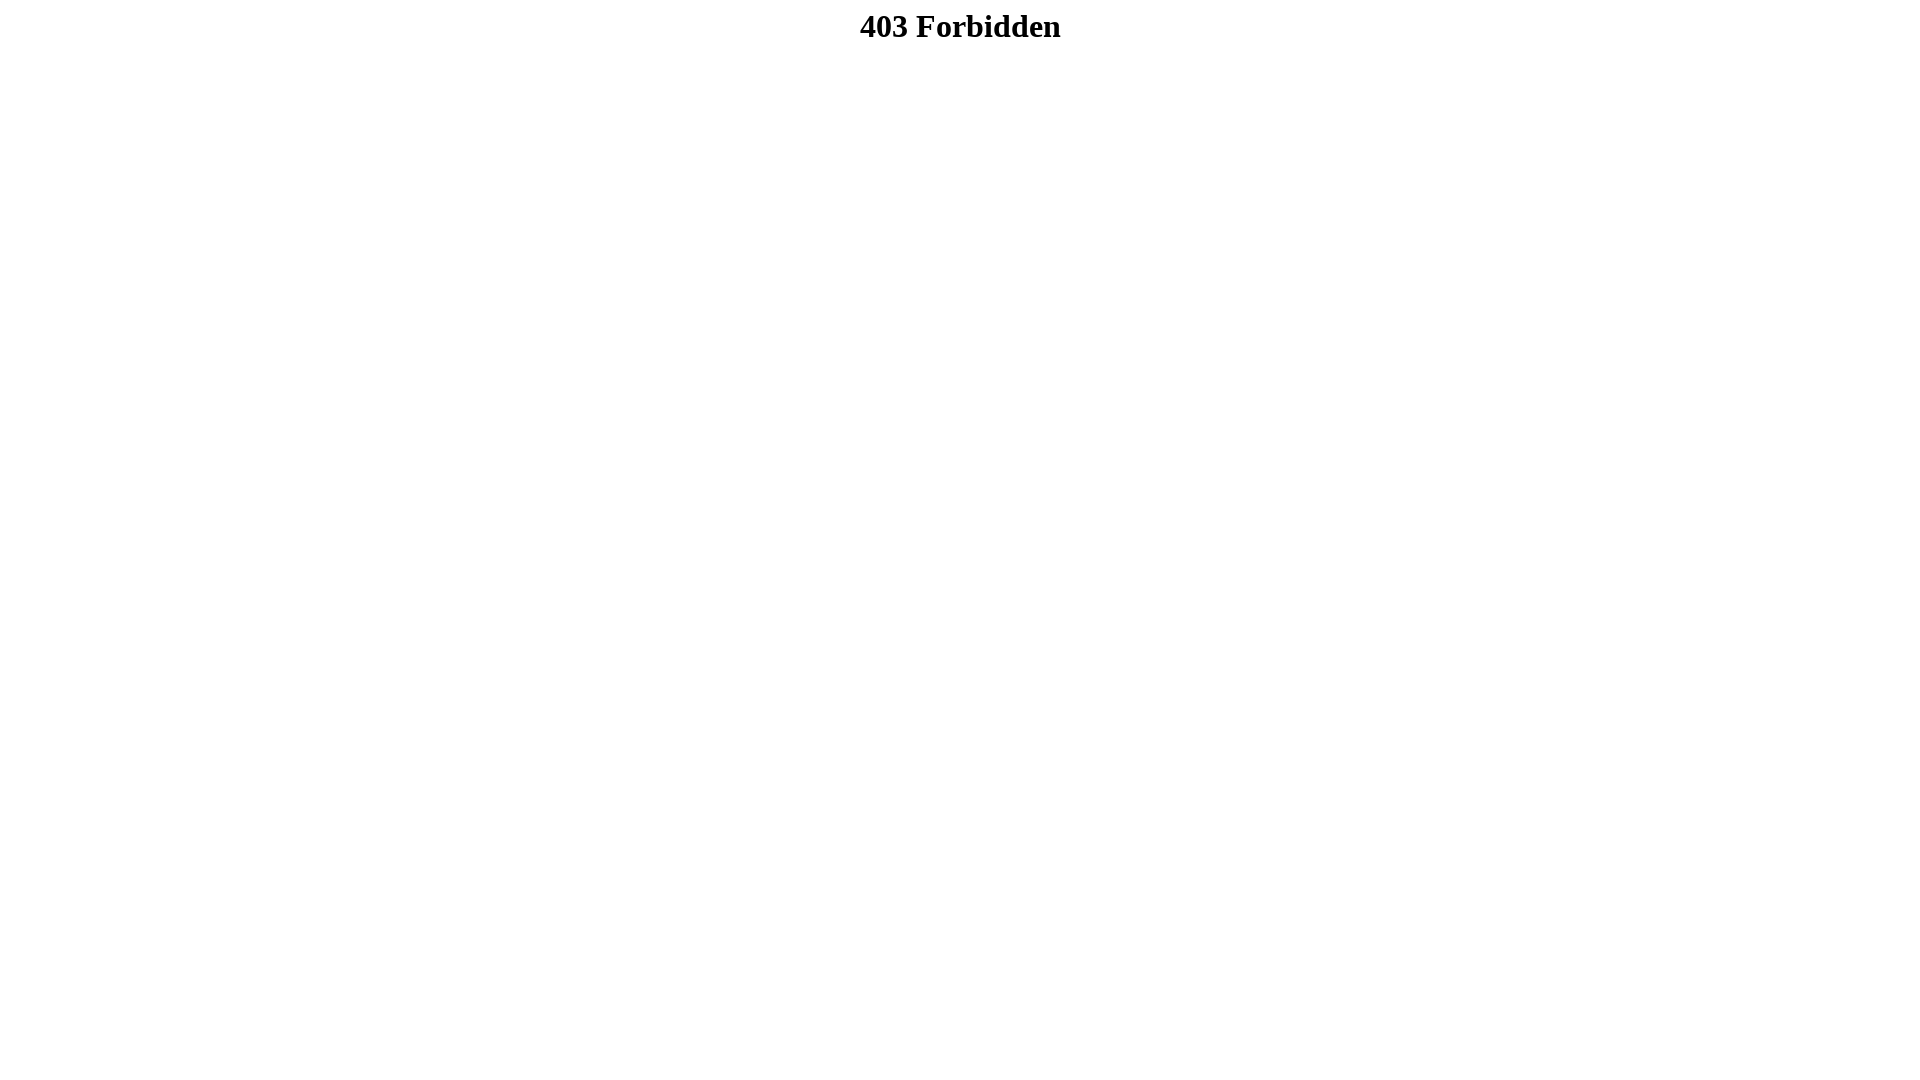